Navigates to the-internet.herokuapp.com and clicks on the 10th link in the content area

Starting URL: https://the-internet.herokuapp.com/

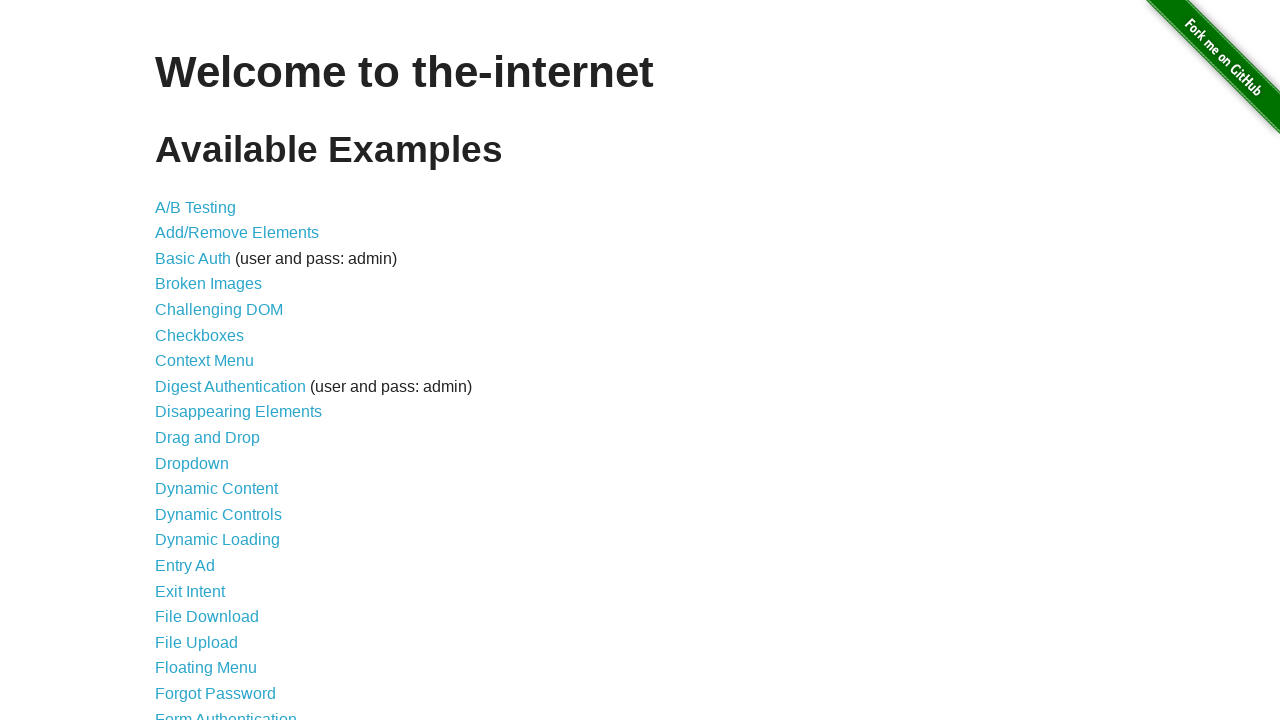

Navigated to https://the-internet.herokuapp.com/
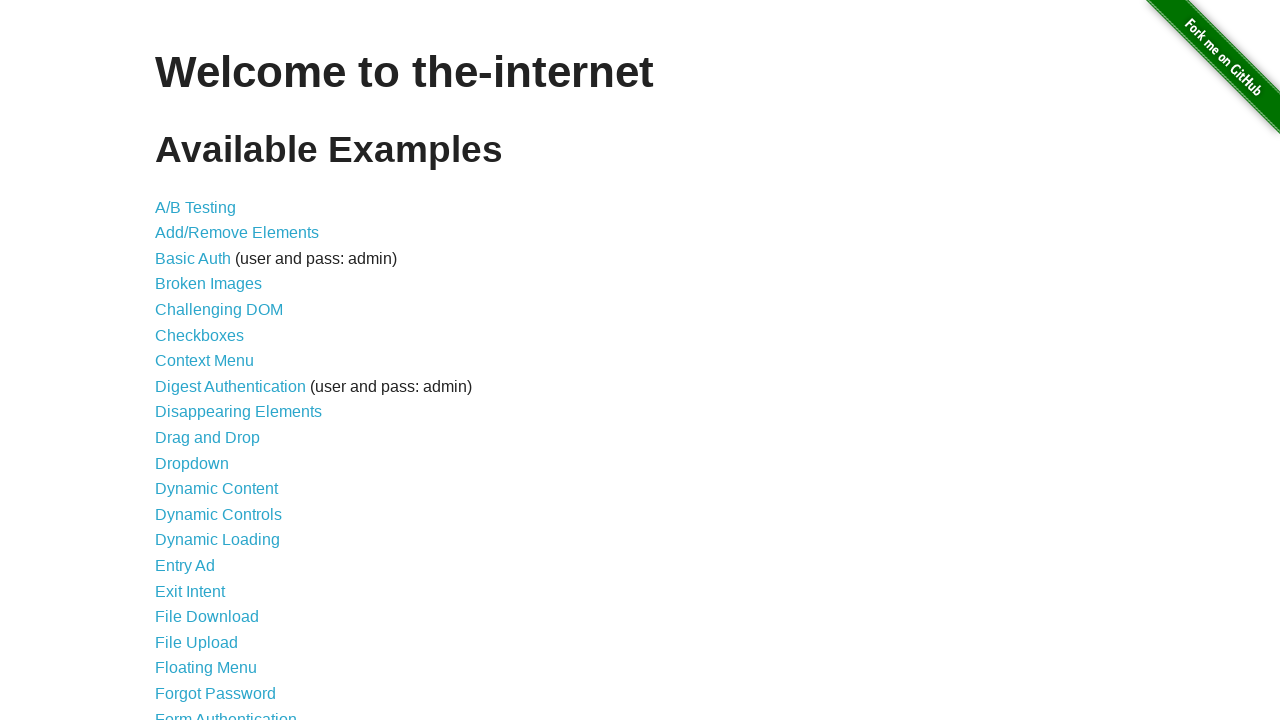

Located content area
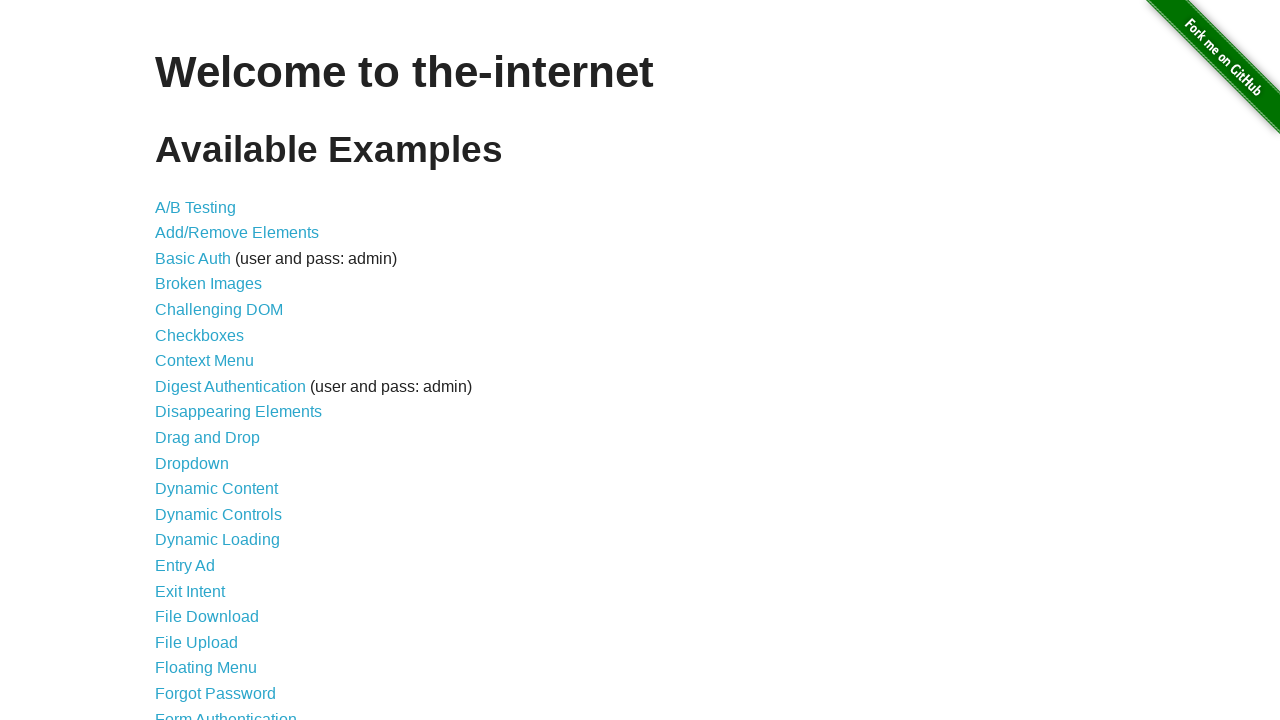

Located all links in content area
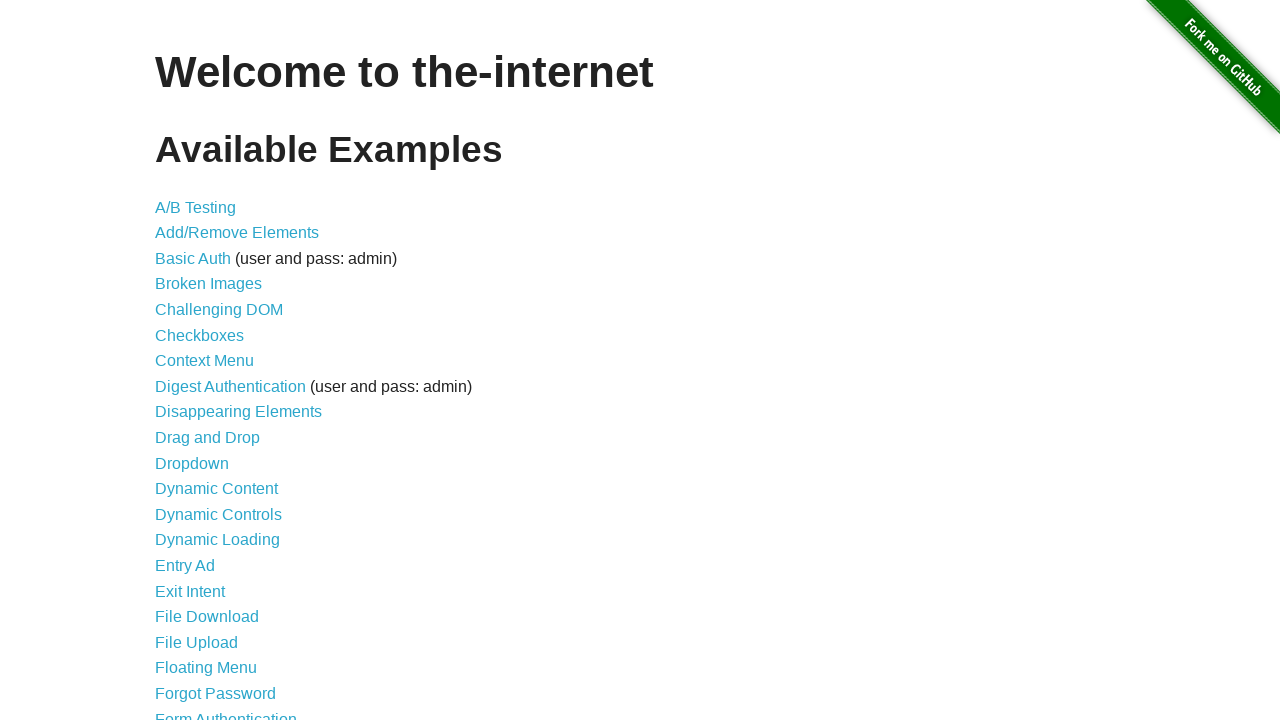

Clicked on the 10th link in the content area at (208, 438) on #content >> a >> nth=9
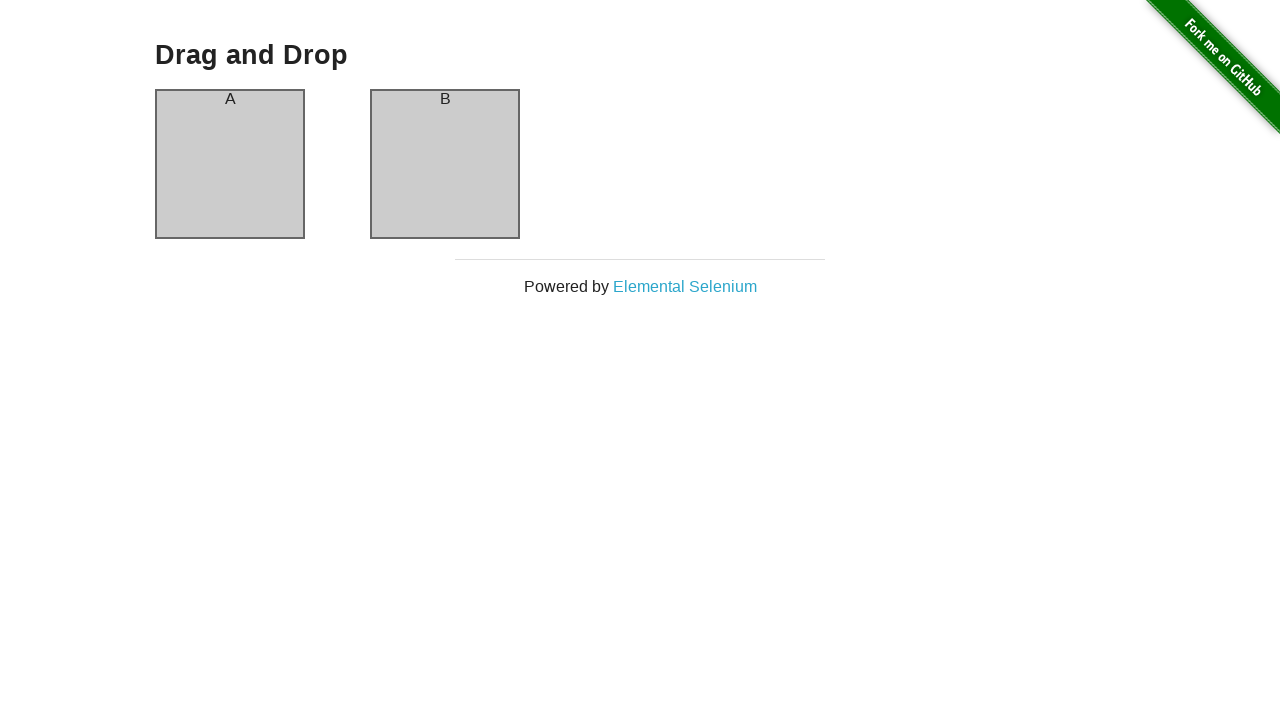

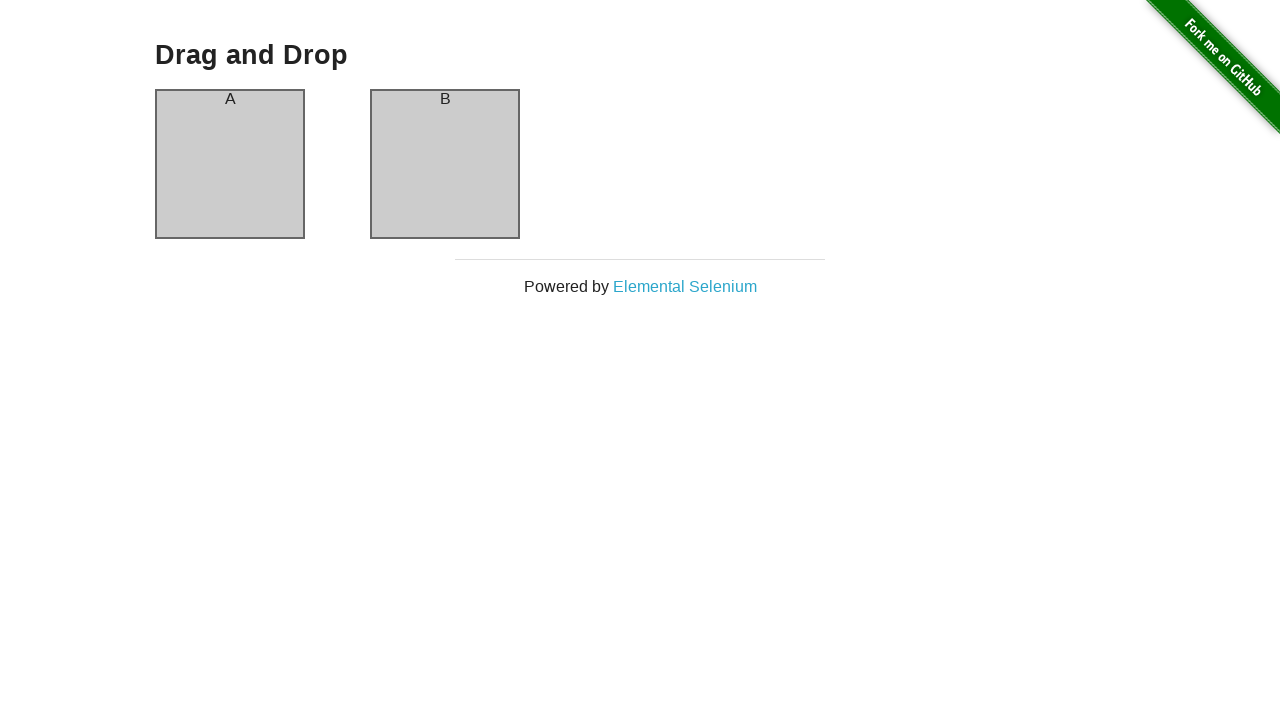